Tests drag and drop functionality by dragging a source element and dropping it onto a target element on the jQuery UI droppable demo page

Starting URL: https://jqueryui.com/resources/demos/droppable/default.html

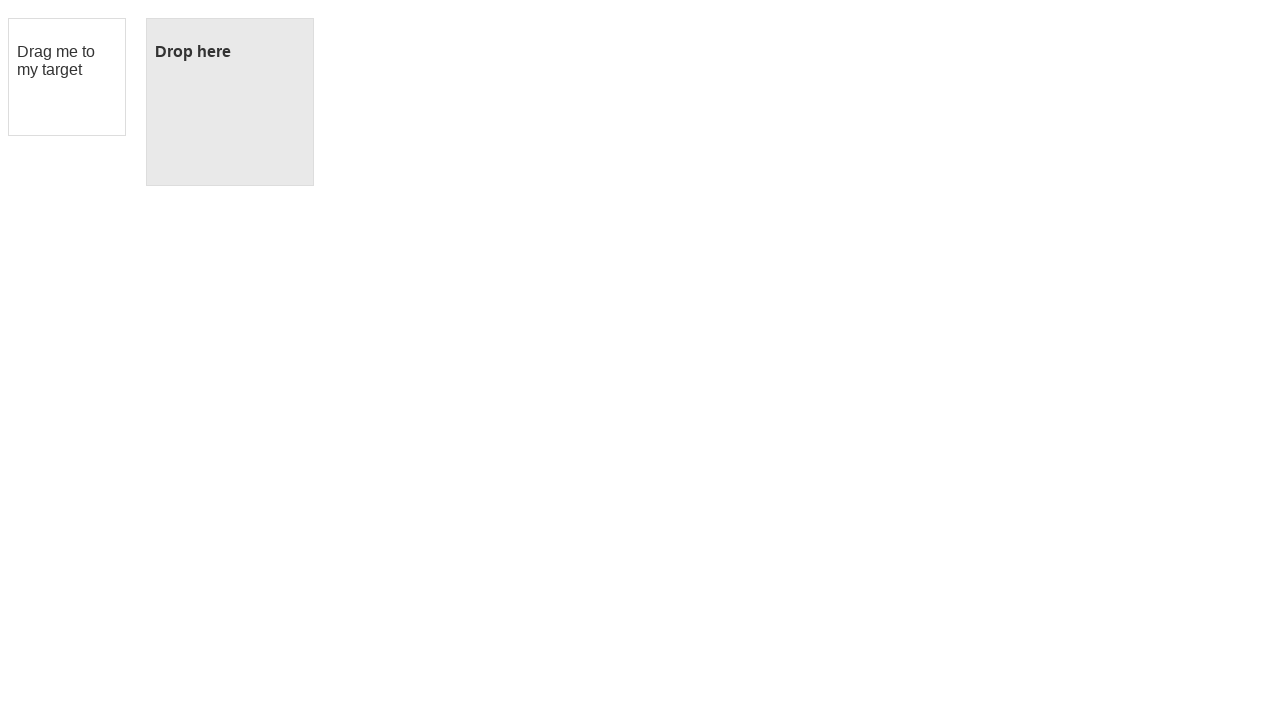

Located source element for drag and drop
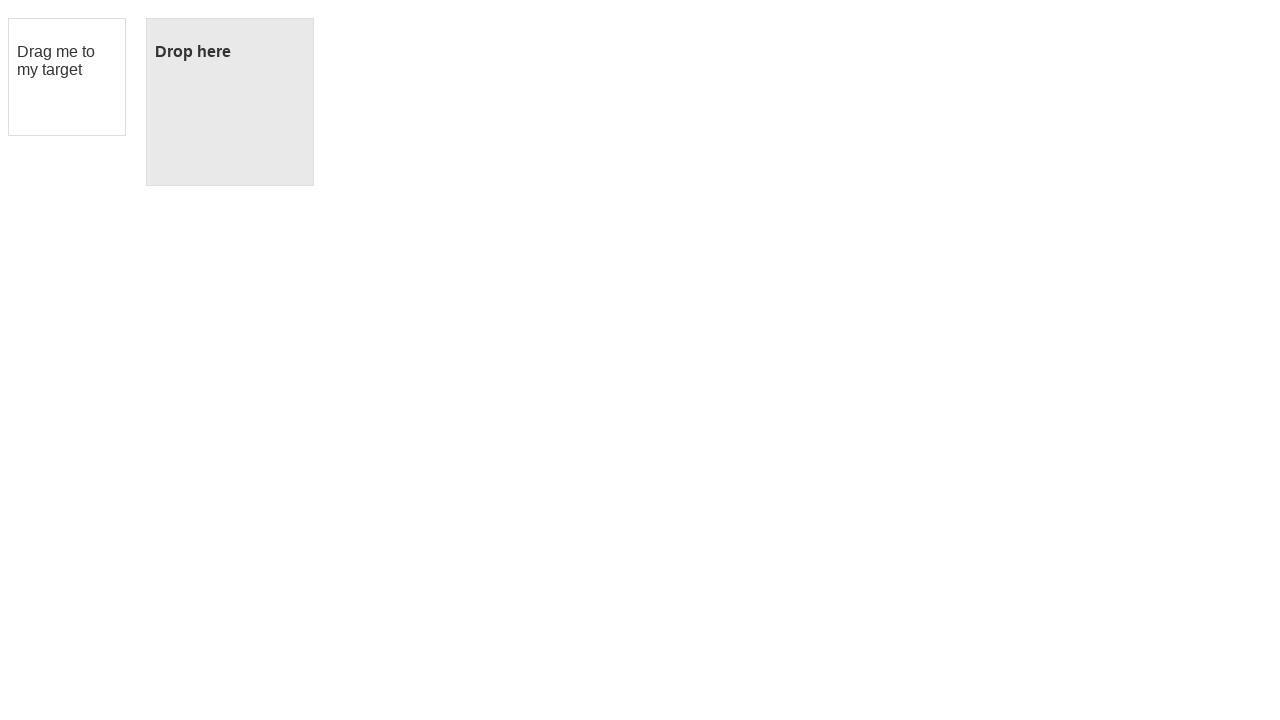

Located target element for drag and drop
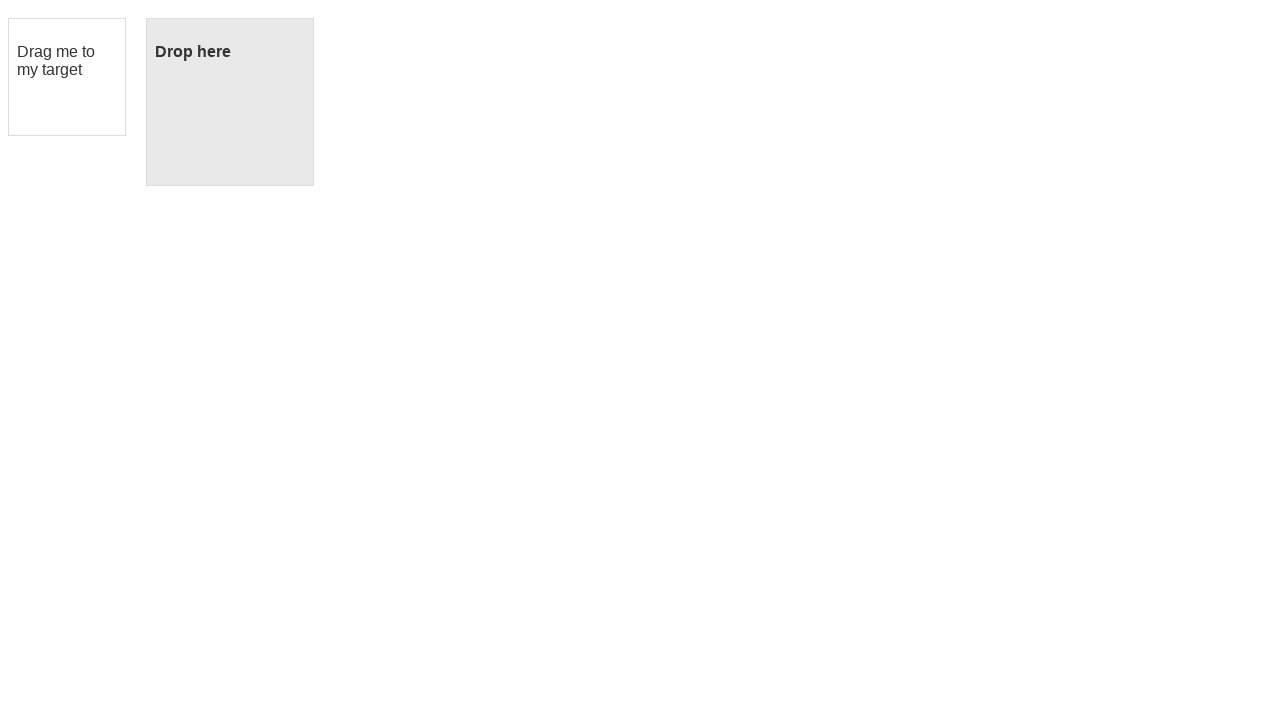

Dragged source element and dropped it onto target element at (230, 102)
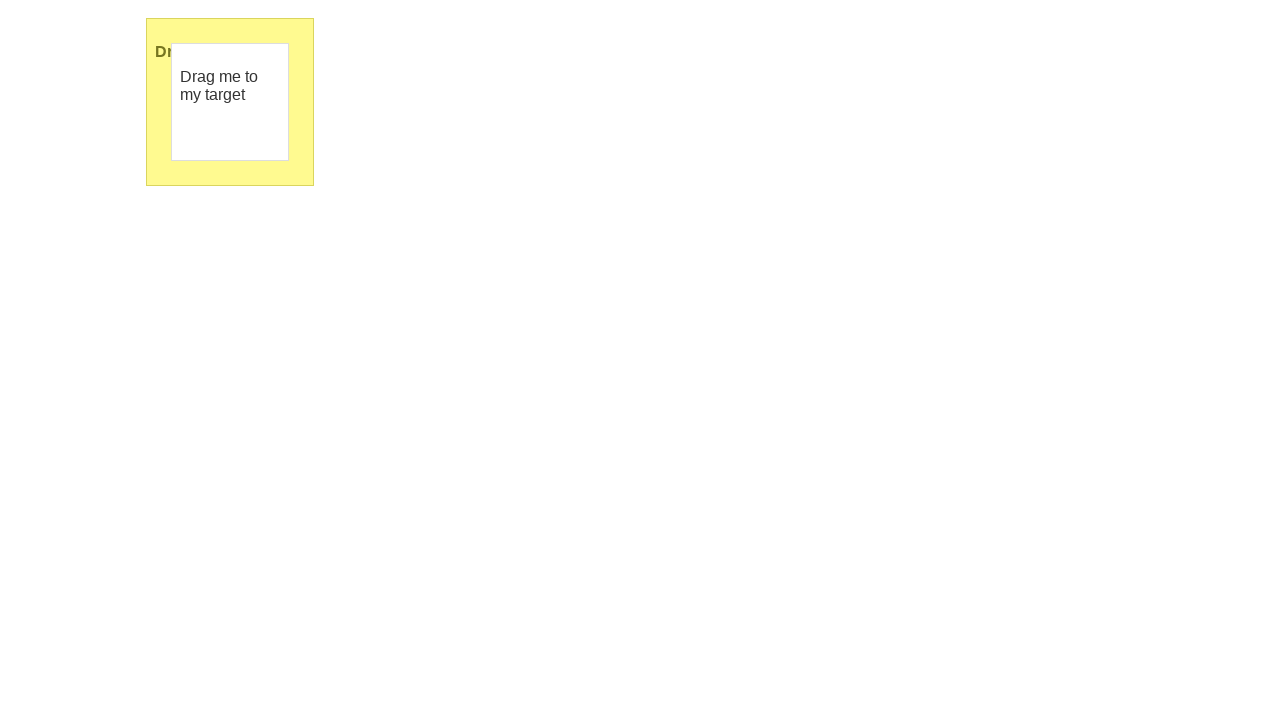

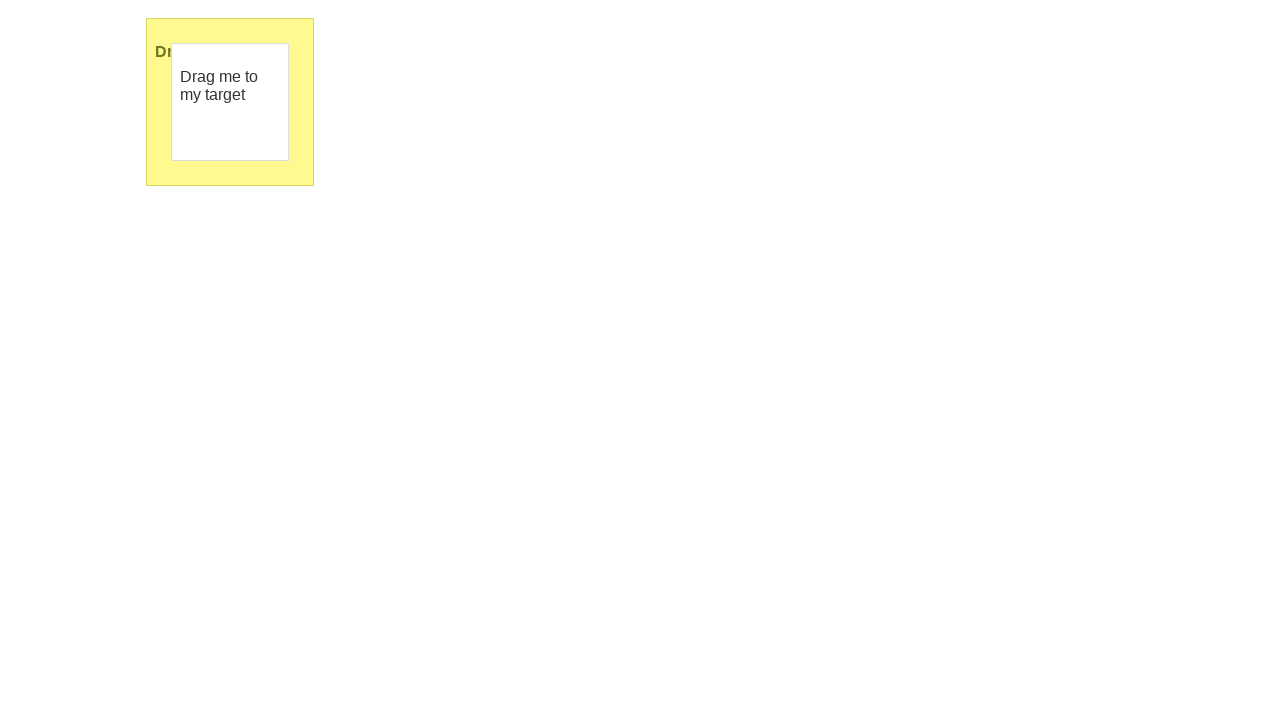